Navigates to W3Schools HTML input disabled example page, switches to the iframe containing the result, and locates the submit button element

Starting URL: https://www.w3schools.com/tags/tryit.asp?filename=tryhtml_input_disabled

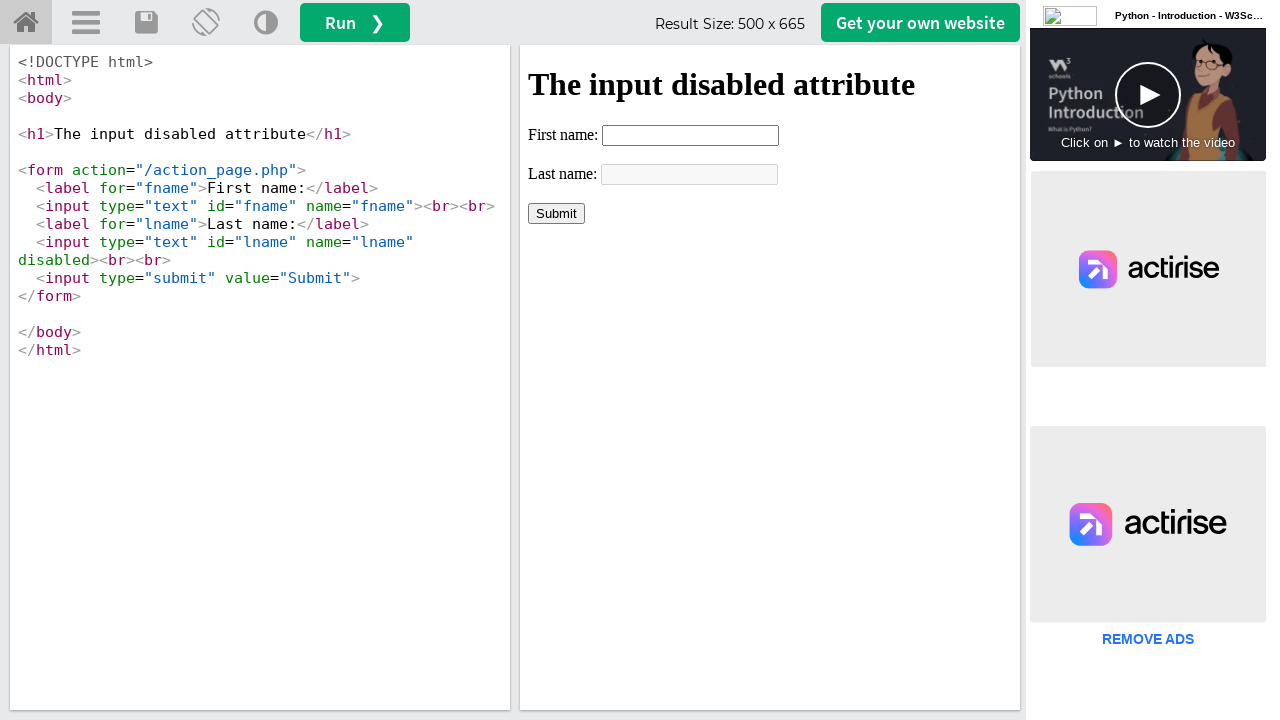

Navigated to W3Schools HTML input disabled example page
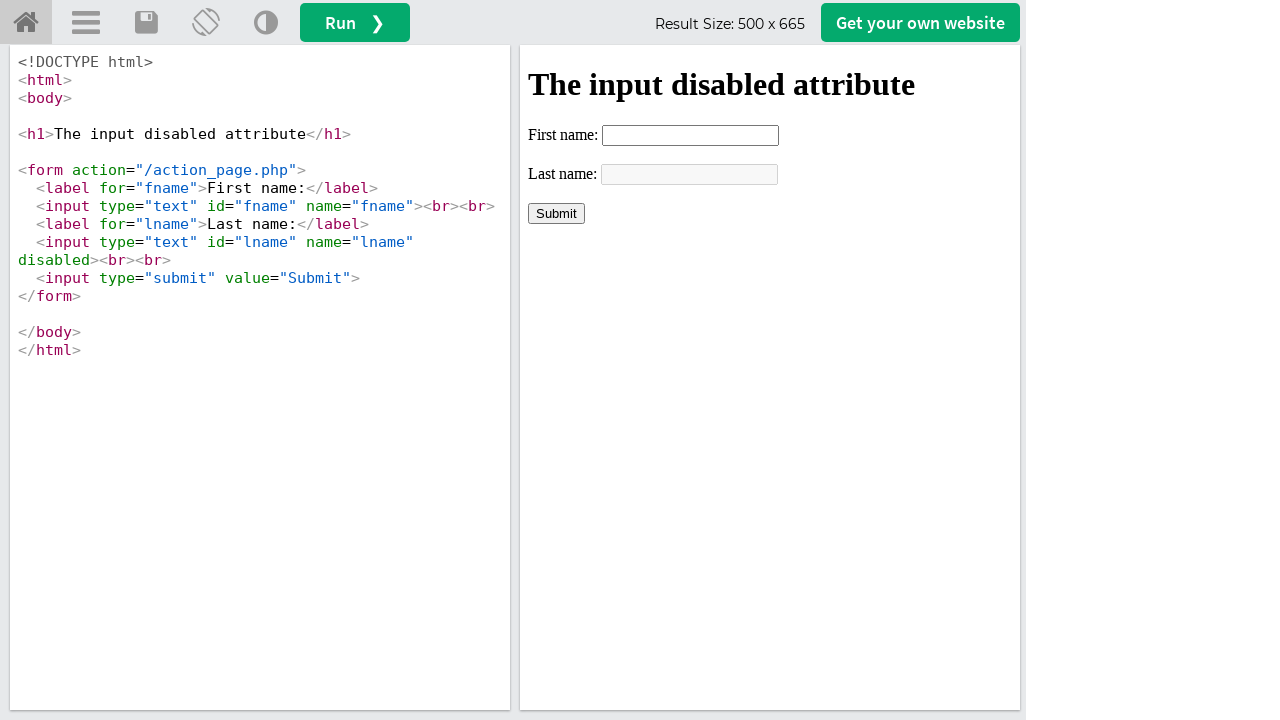

Located iframe with id 'iframeResult' containing the result
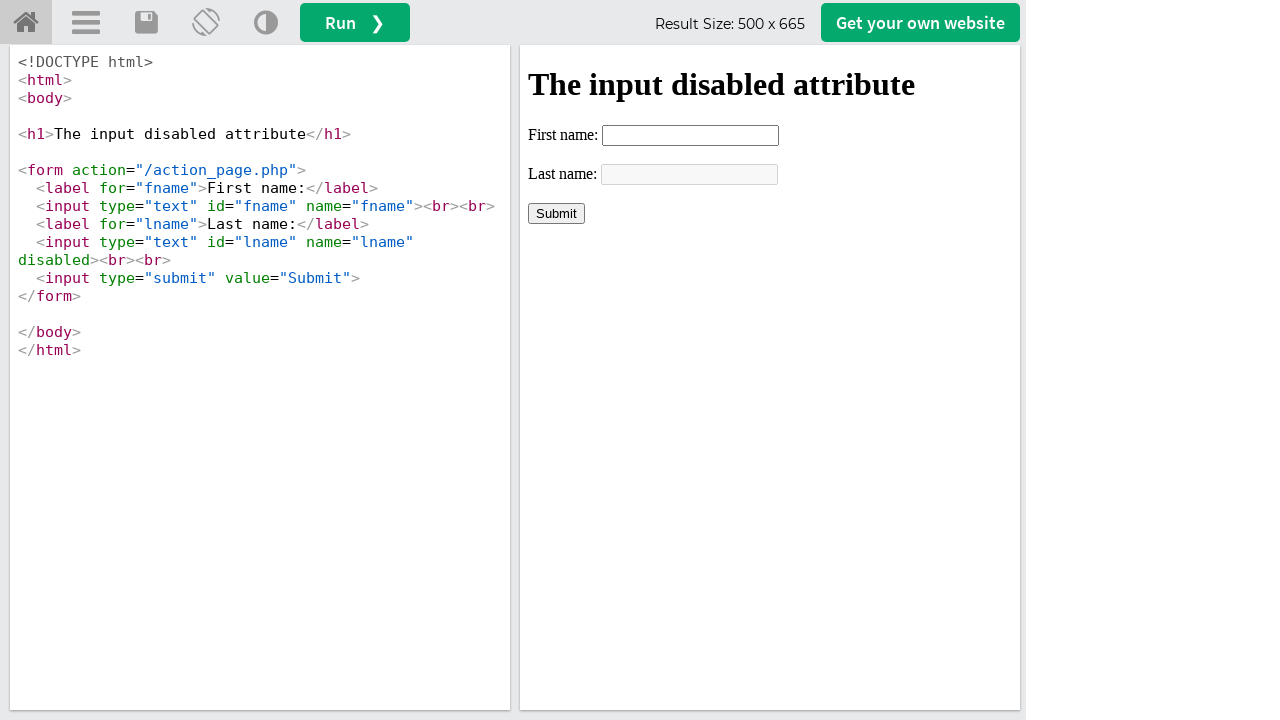

Located submit button element within the iframe
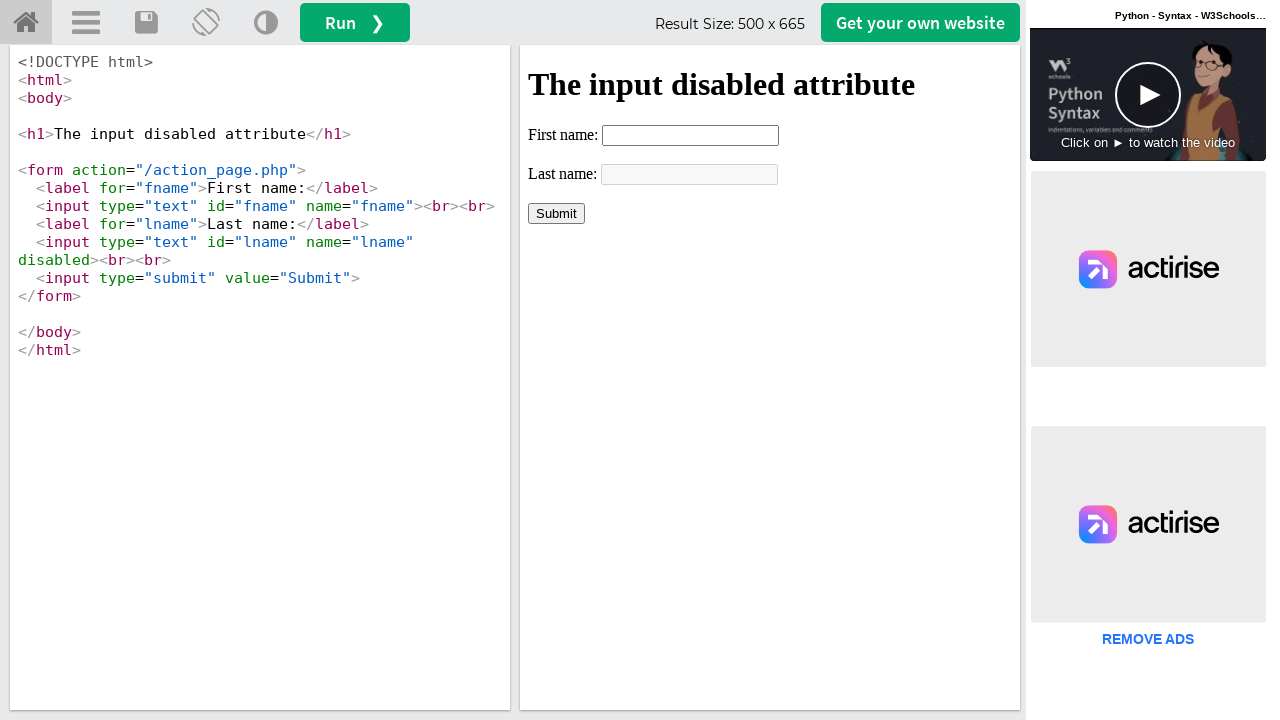

Submit button became visible
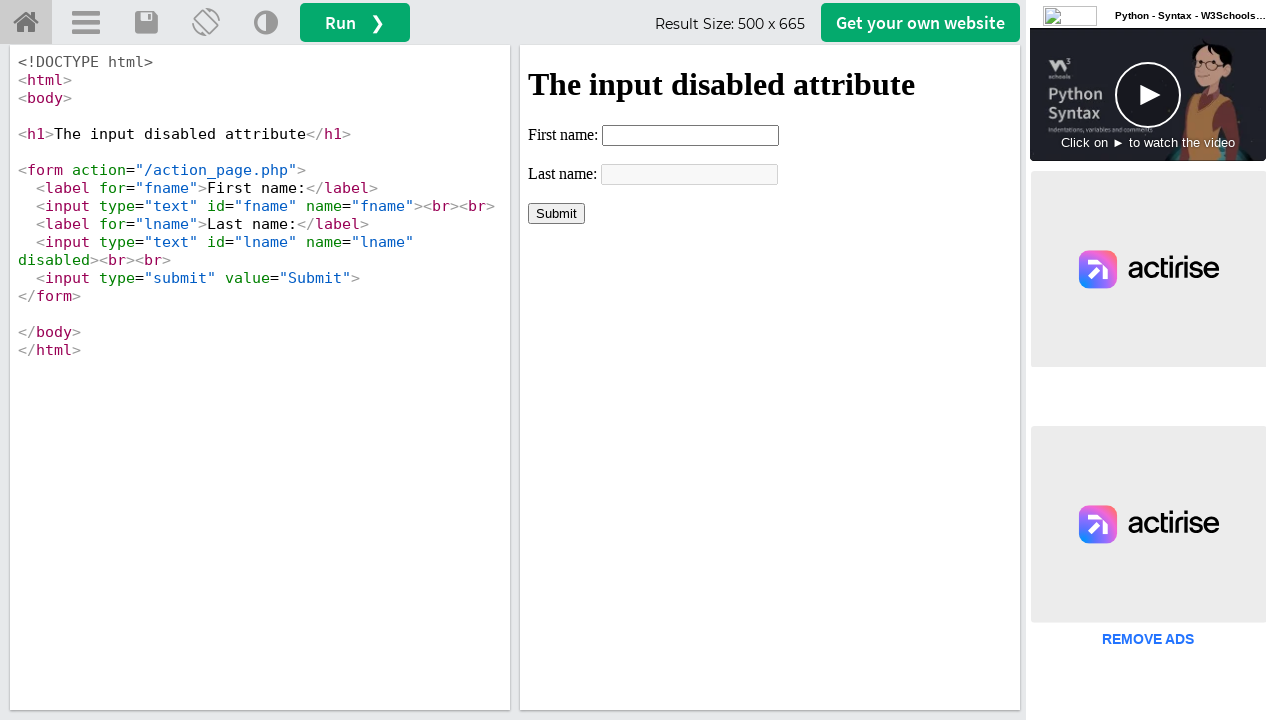

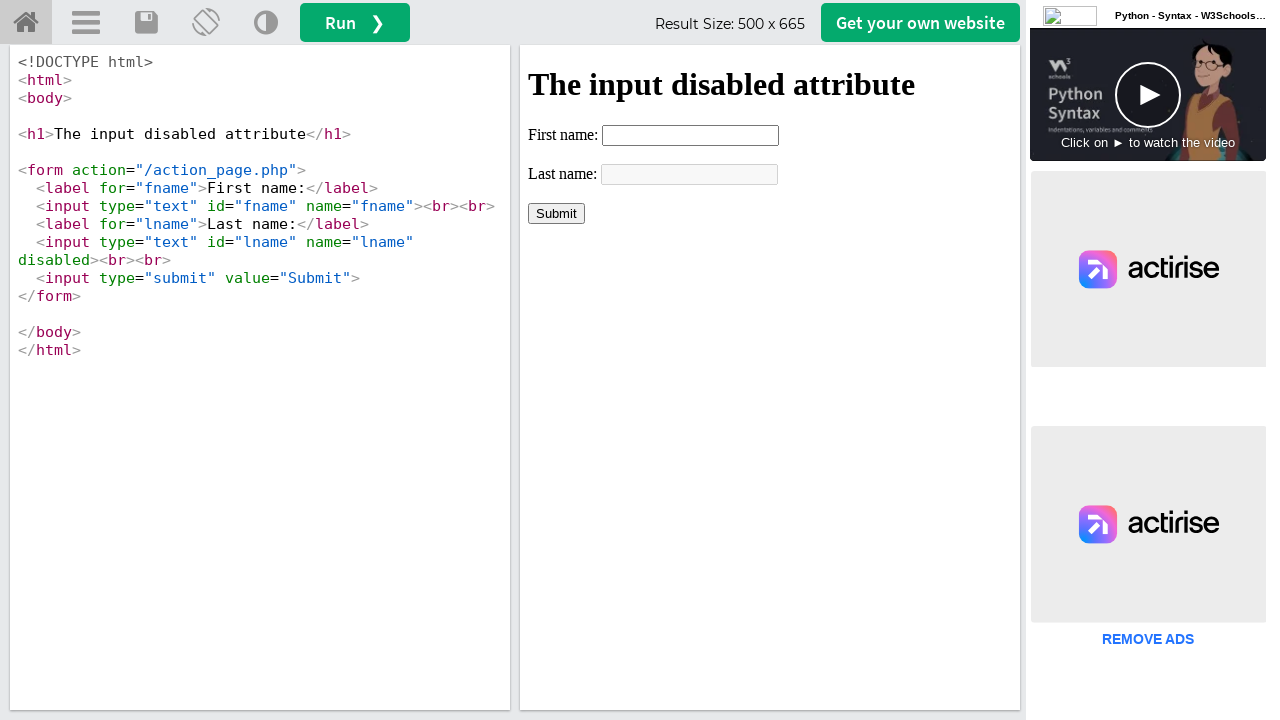